Navigates to a dynamic properties demo page and scrolls to view content

Starting URL: https://demoqa.com/dynamic-properties

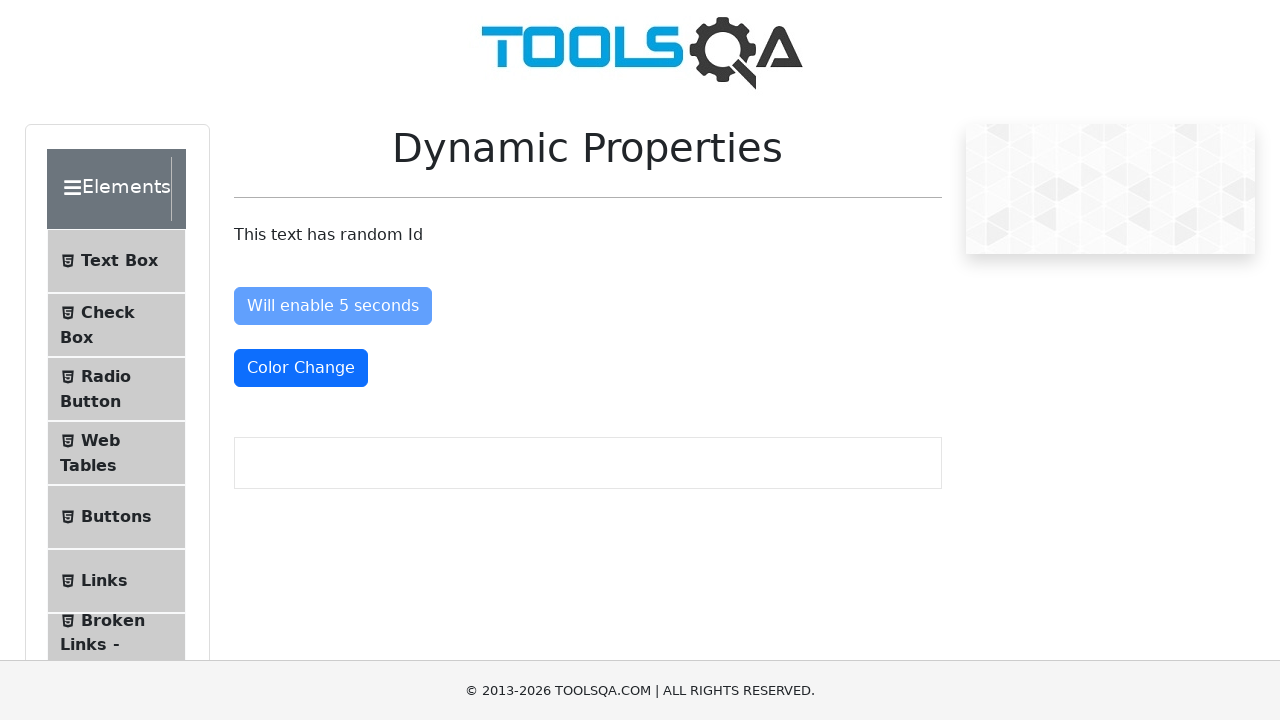

Scrolled down to view dynamic content on the page
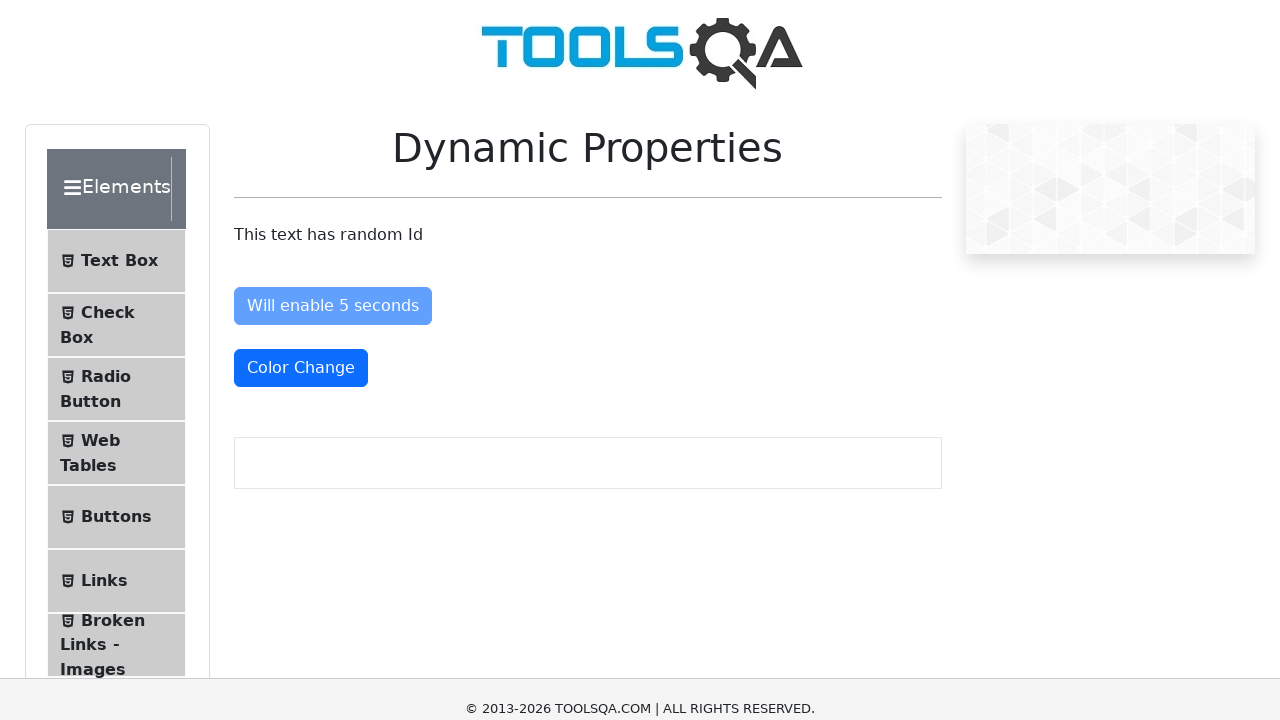

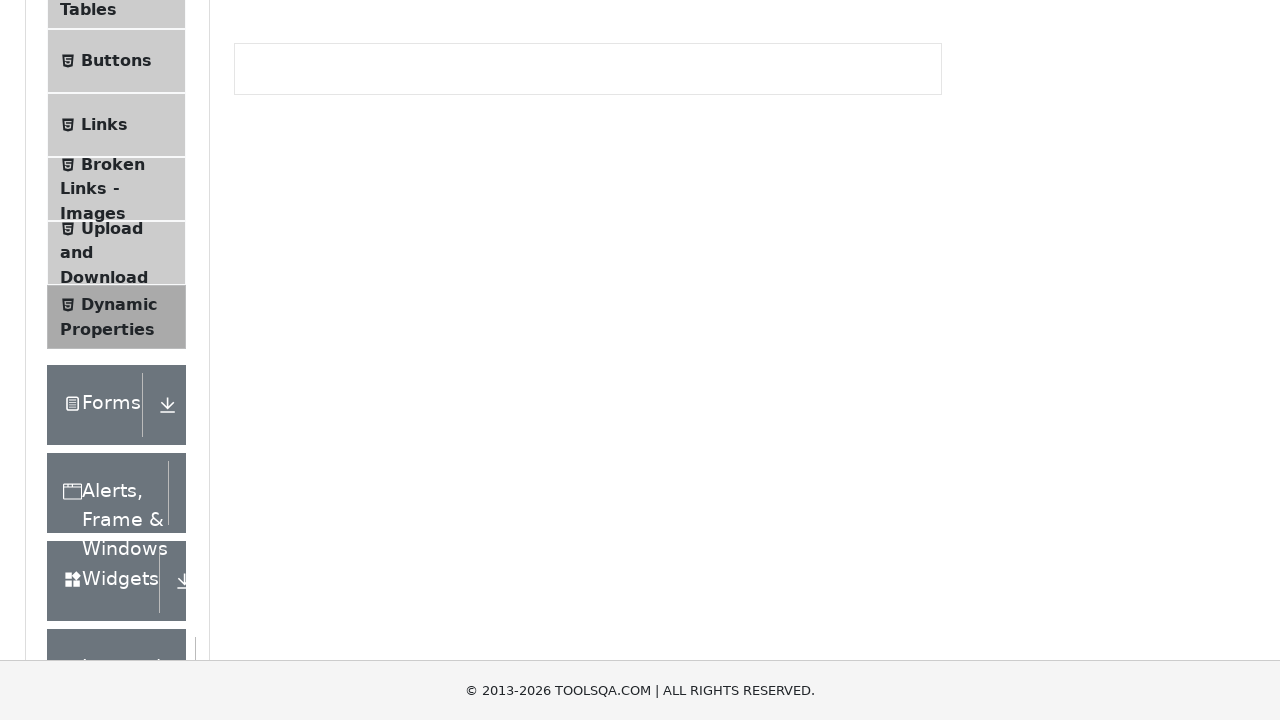